Tests editing a todo item by double-clicking it, changing the text, and pressing Enter

Starting URL: https://demo.playwright.dev/todomvc

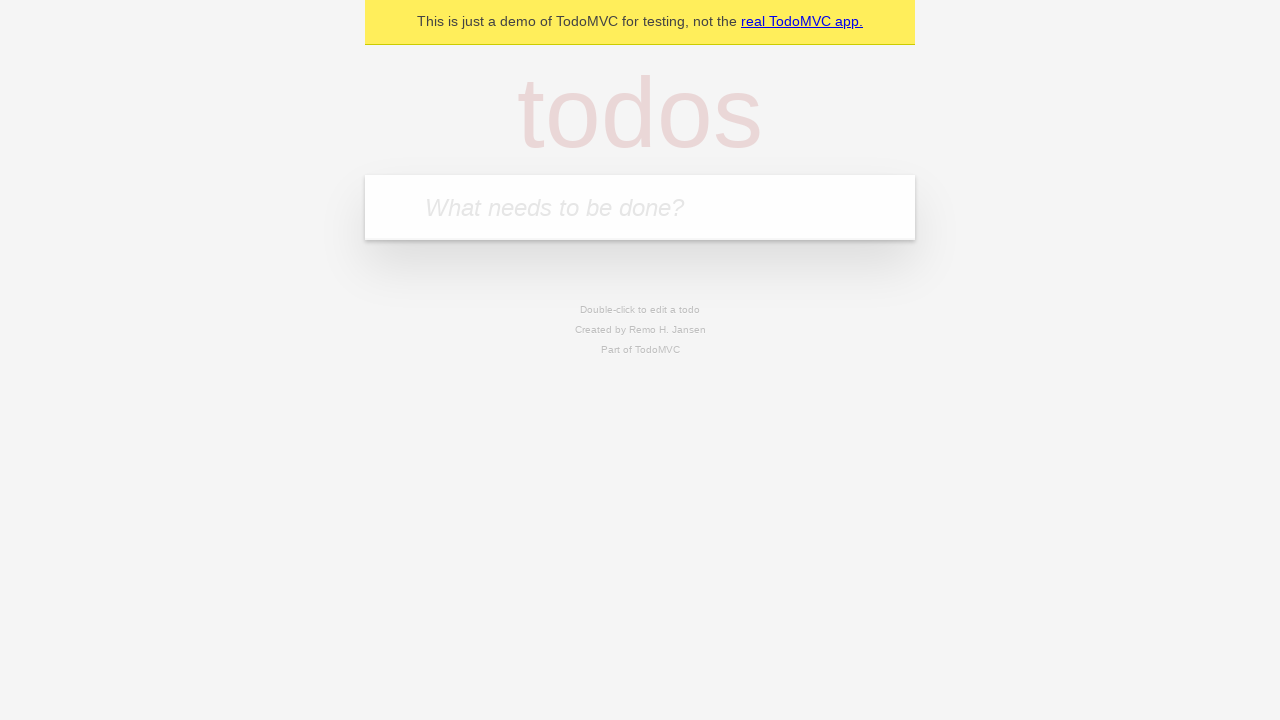

Filled todo input with 'buy some cheese' on internal:attr=[placeholder="What needs to be done?"i]
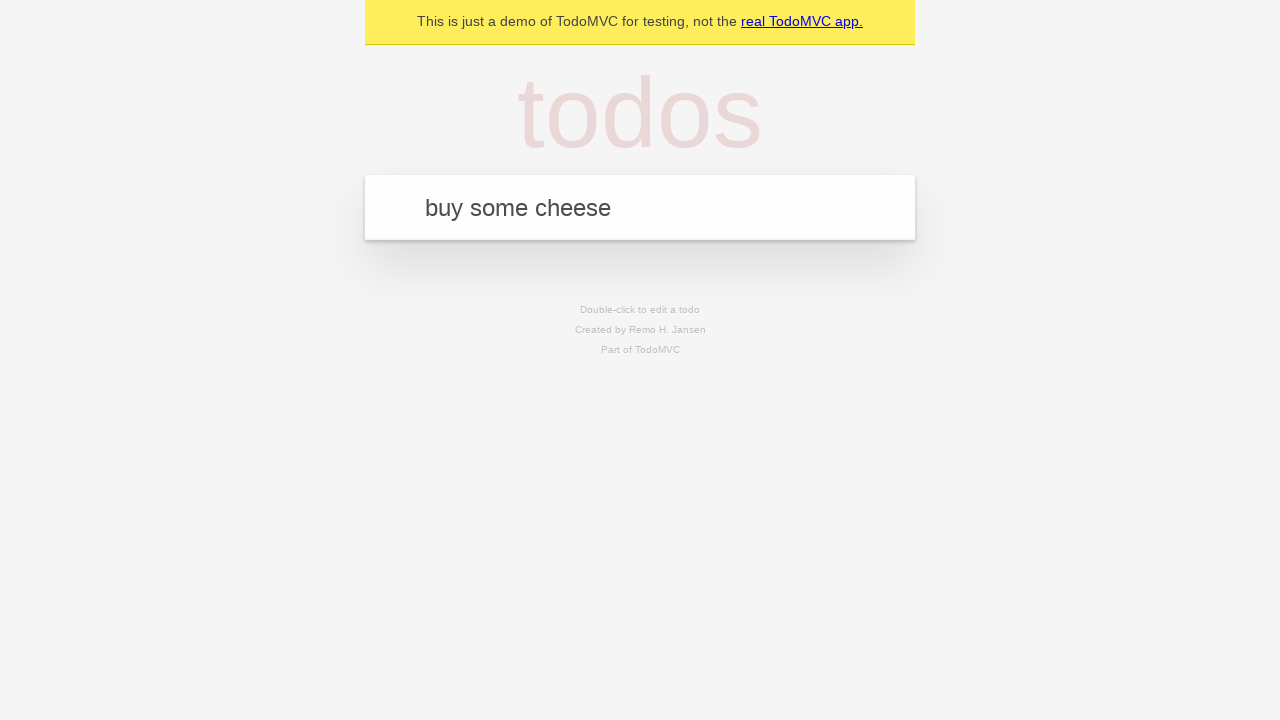

Pressed Enter to add first todo item on internal:attr=[placeholder="What needs to be done?"i]
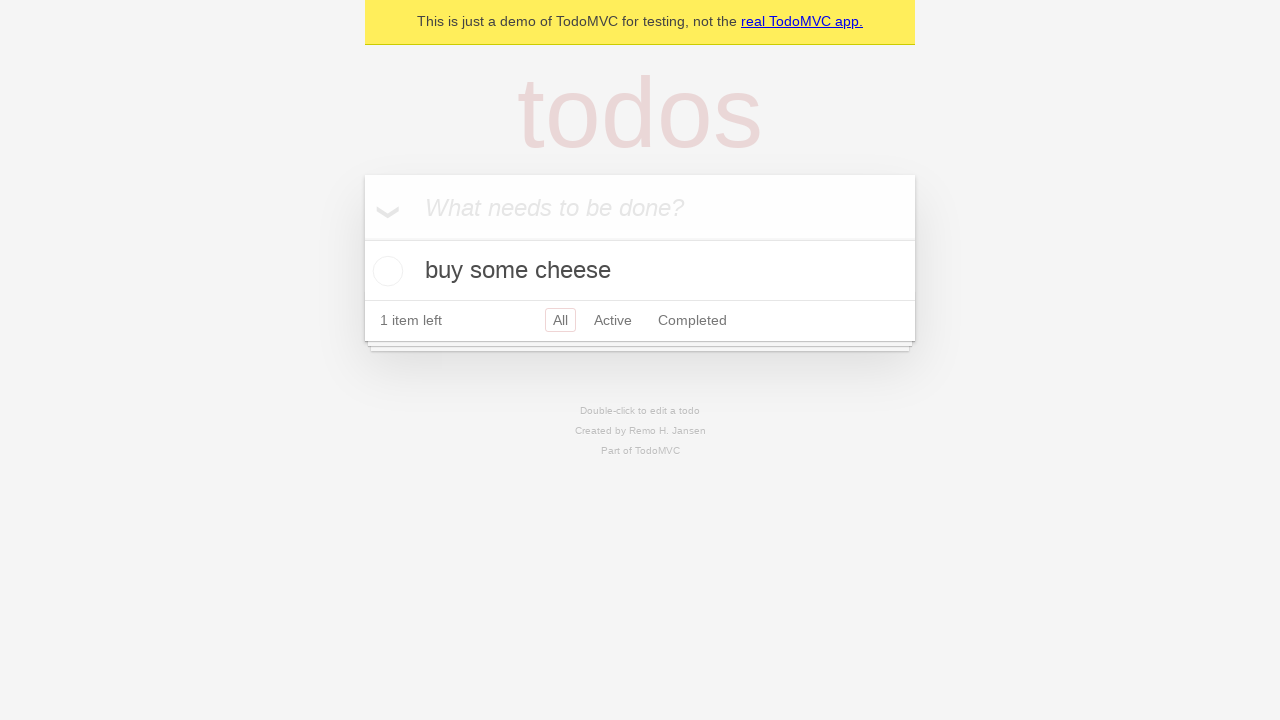

Filled todo input with 'feed the cat' on internal:attr=[placeholder="What needs to be done?"i]
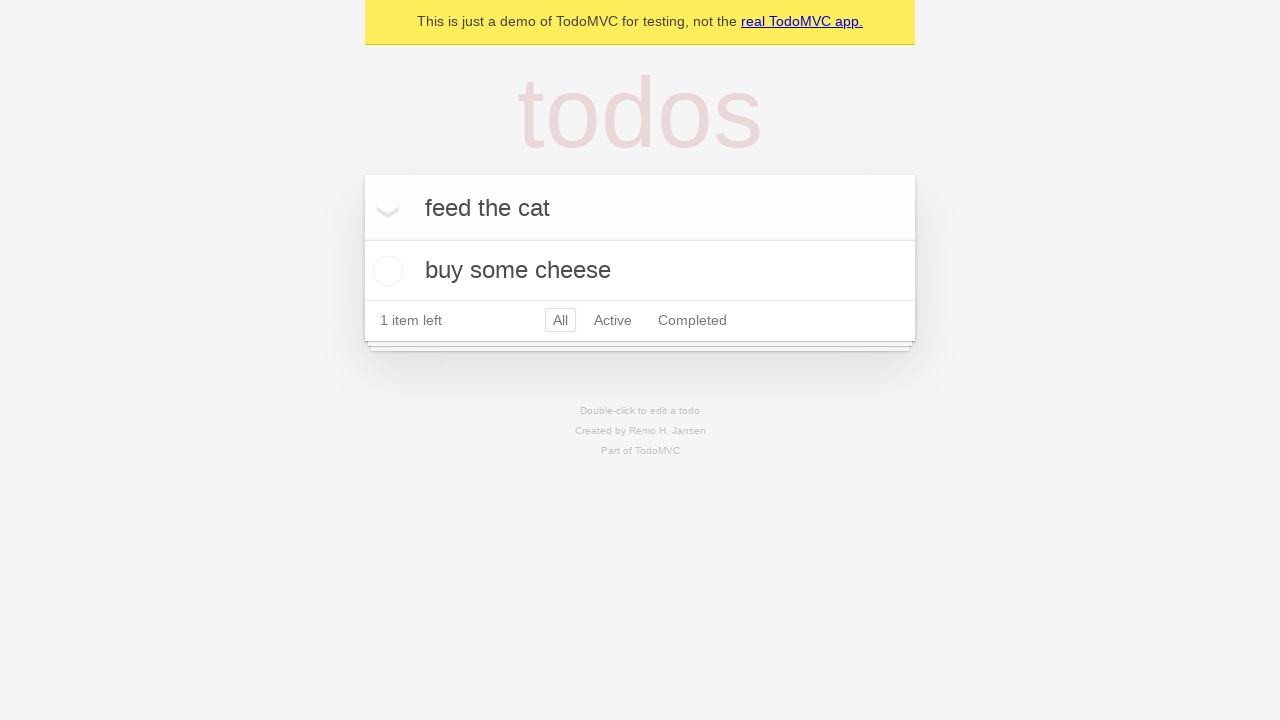

Pressed Enter to add second todo item on internal:attr=[placeholder="What needs to be done?"i]
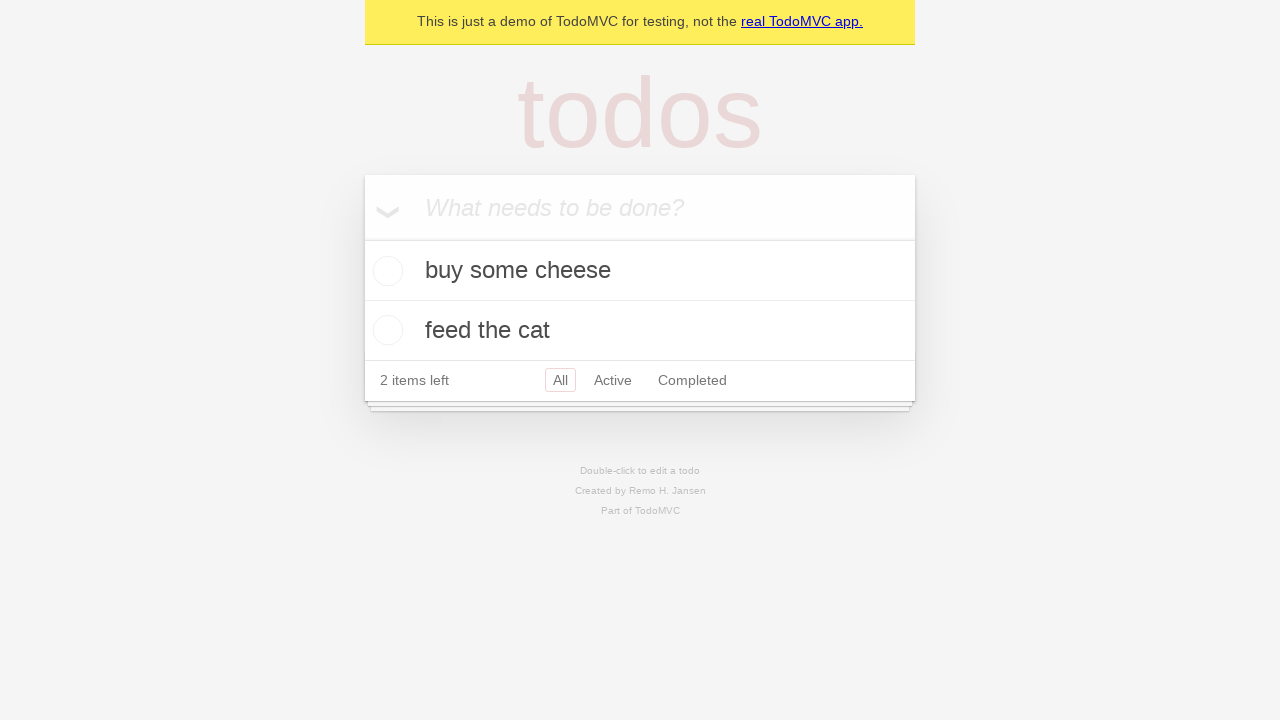

Filled todo input with 'book a doctors appointment' on internal:attr=[placeholder="What needs to be done?"i]
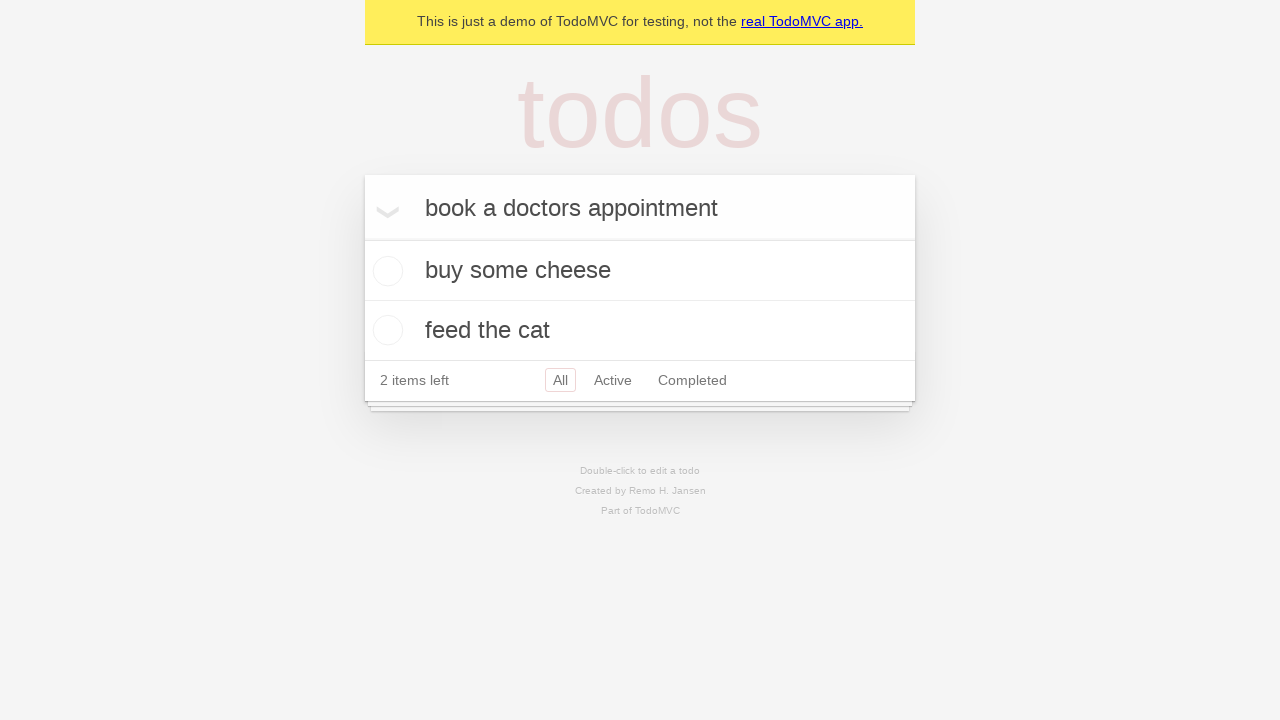

Pressed Enter to add third todo item on internal:attr=[placeholder="What needs to be done?"i]
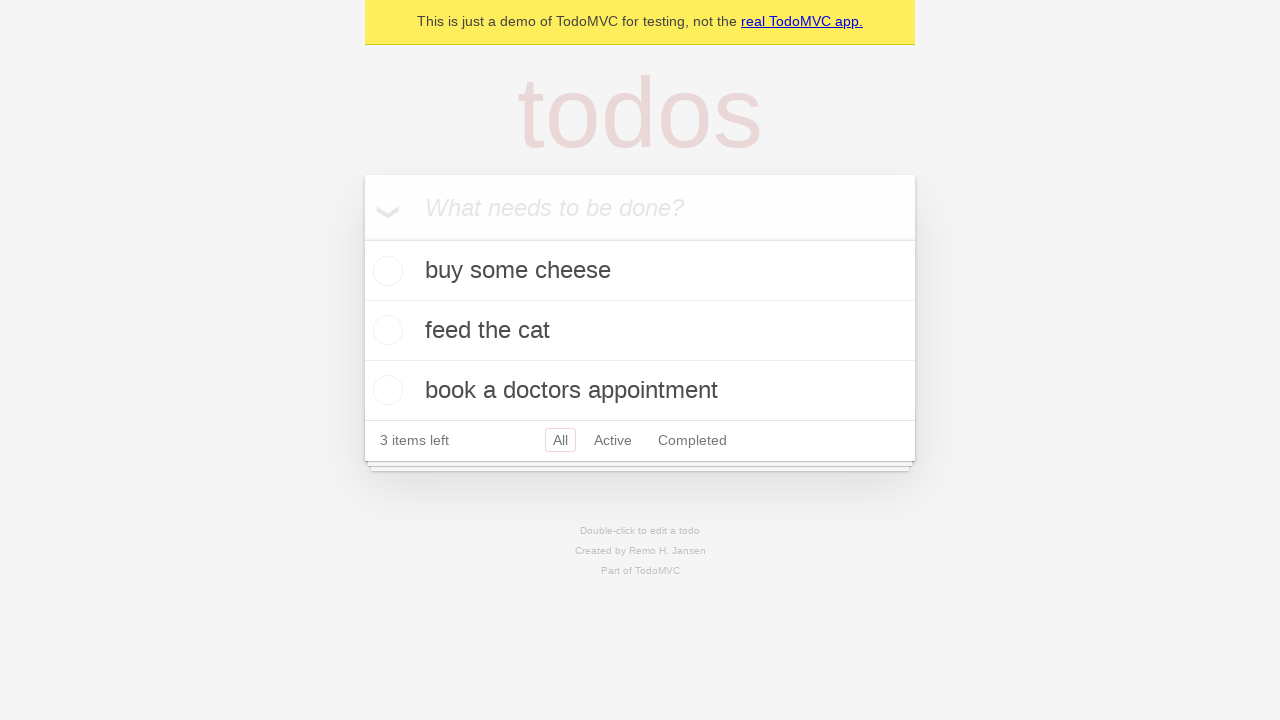

Waited for all 3 todo items to be rendered
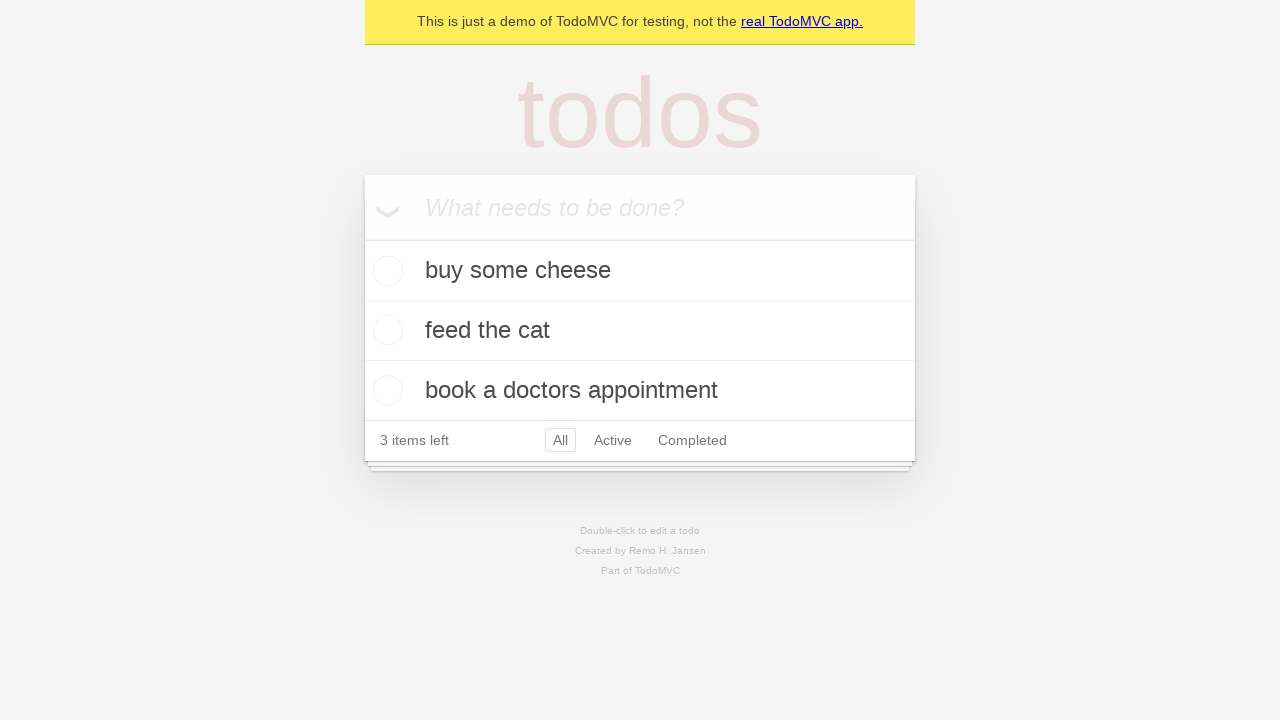

Double-clicked second todo item to enter edit mode at (640, 331) on internal:testid=[data-testid="todo-item"s] >> nth=1
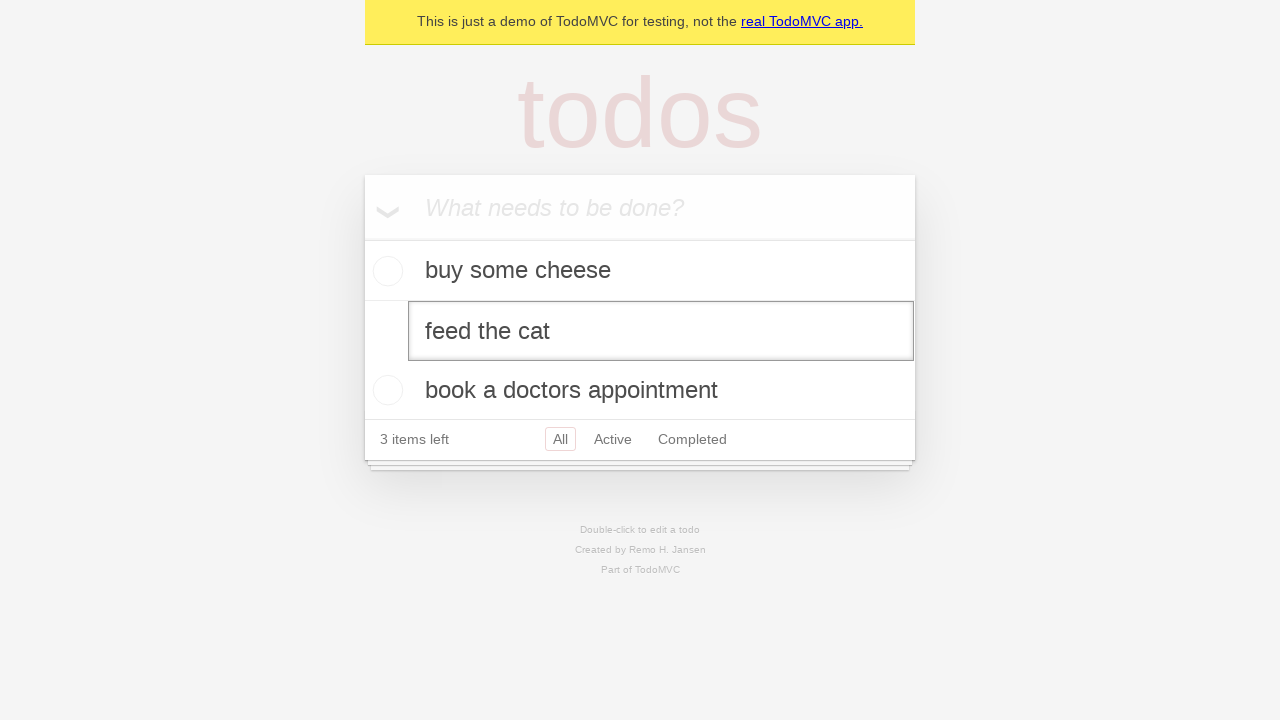

Changed todo text to 'buy some sausages' on internal:testid=[data-testid="todo-item"s] >> nth=1 >> internal:role=textbox[nam
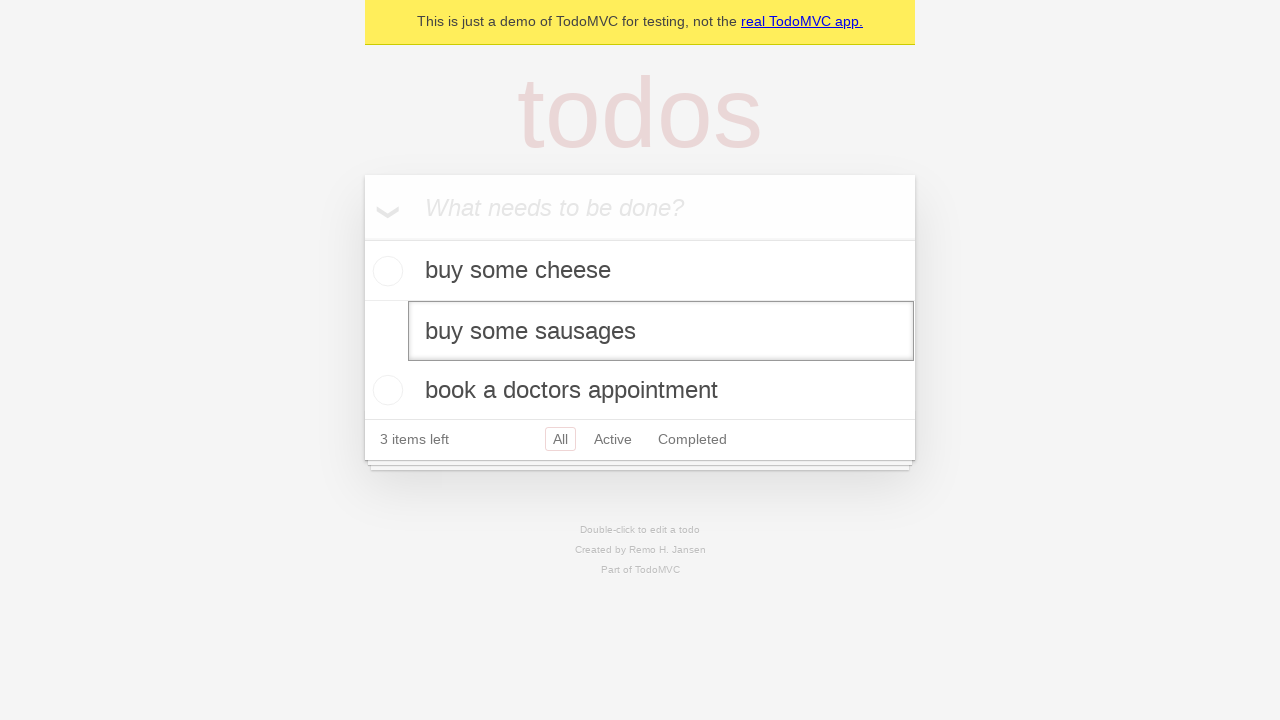

Pressed Enter to confirm todo edit on internal:testid=[data-testid="todo-item"s] >> nth=1 >> internal:role=textbox[nam
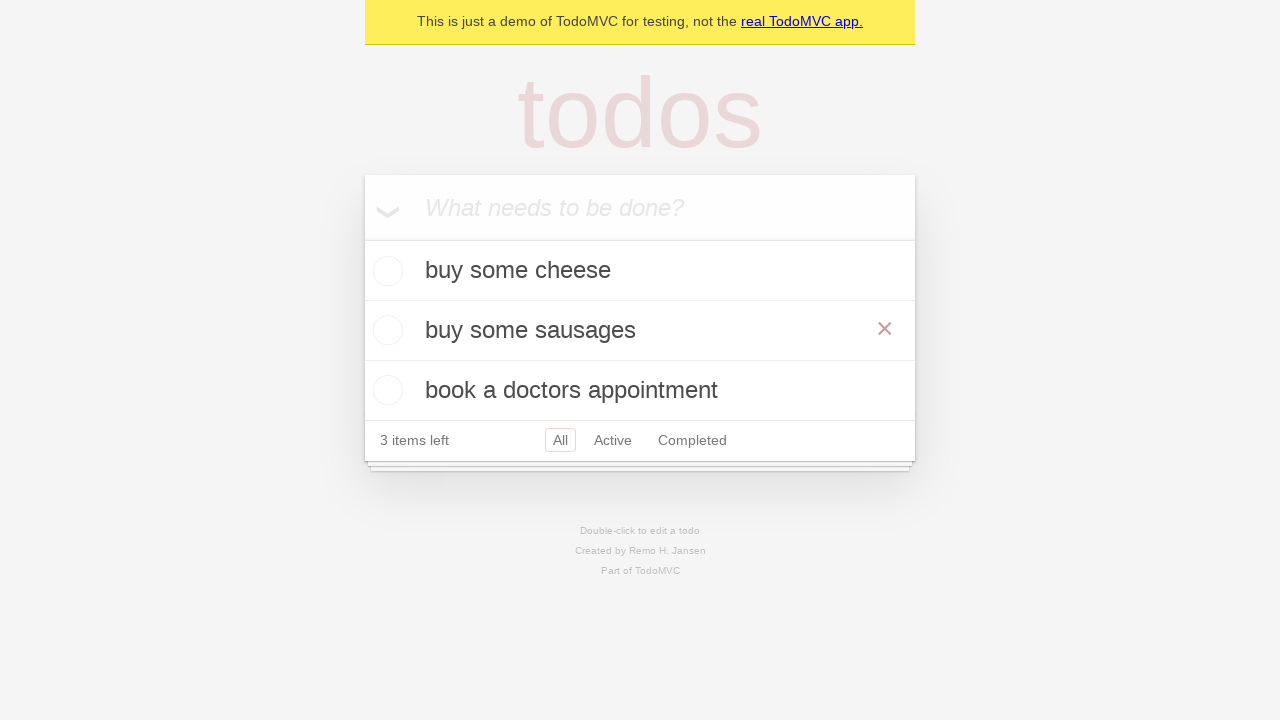

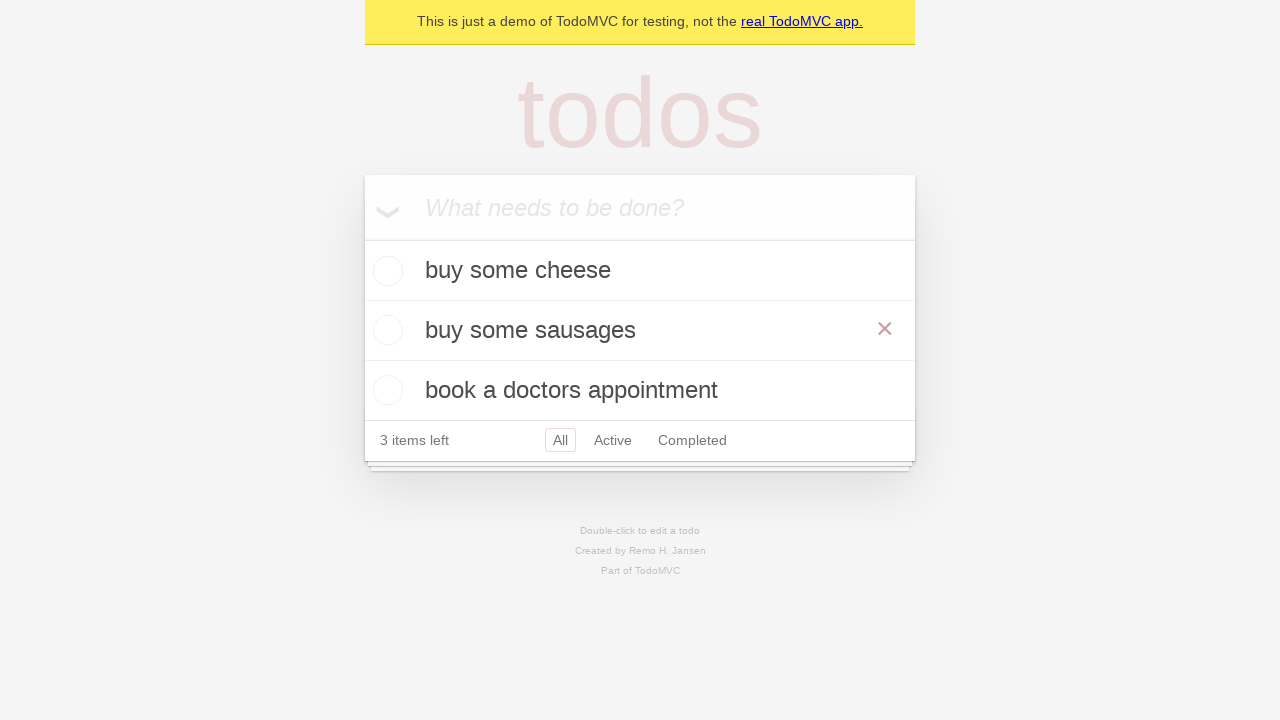